Tests checkbox, dropdown, and alert functionality by selecting a checkbox, choosing the same option from a dropdown, entering text in an input field, and handling an alert dialog

Starting URL: https://rahulshettyacademy.com/AutomationPractice/

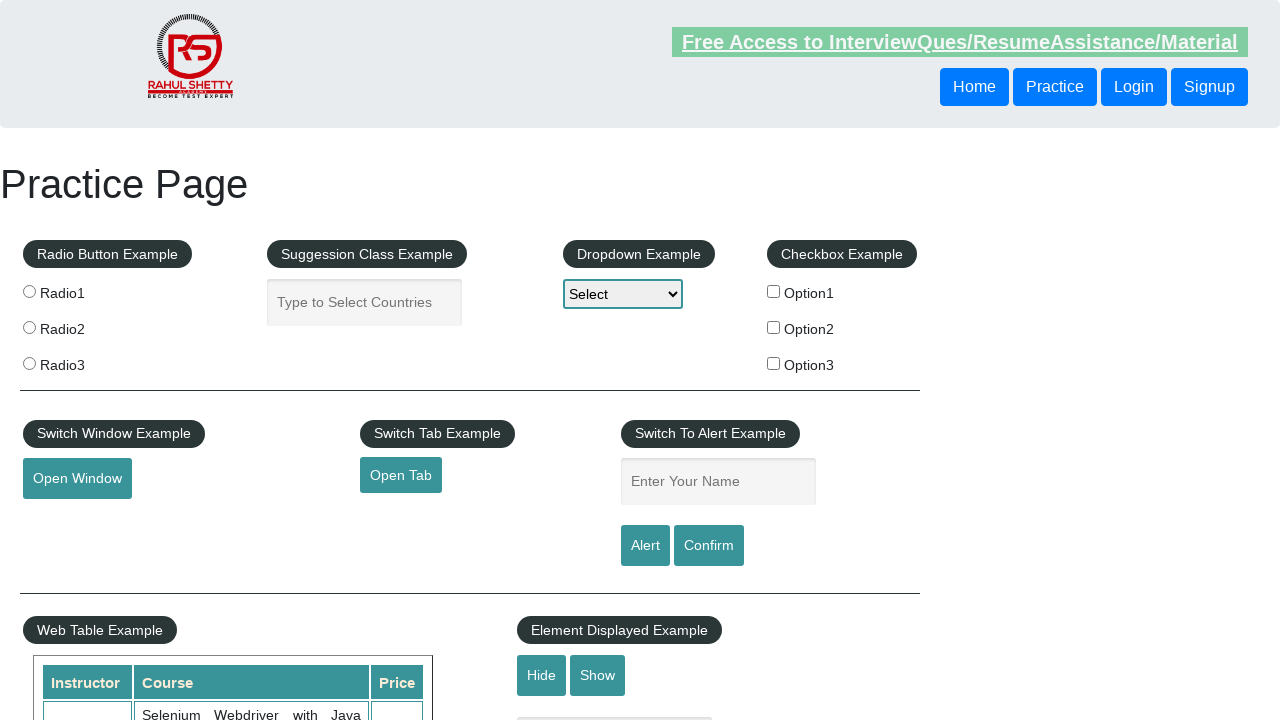

Clicked on the second checkbox (Option2) at (774, 327) on xpath=//*[@id='checkbox-example']/fieldset/label[2]/input
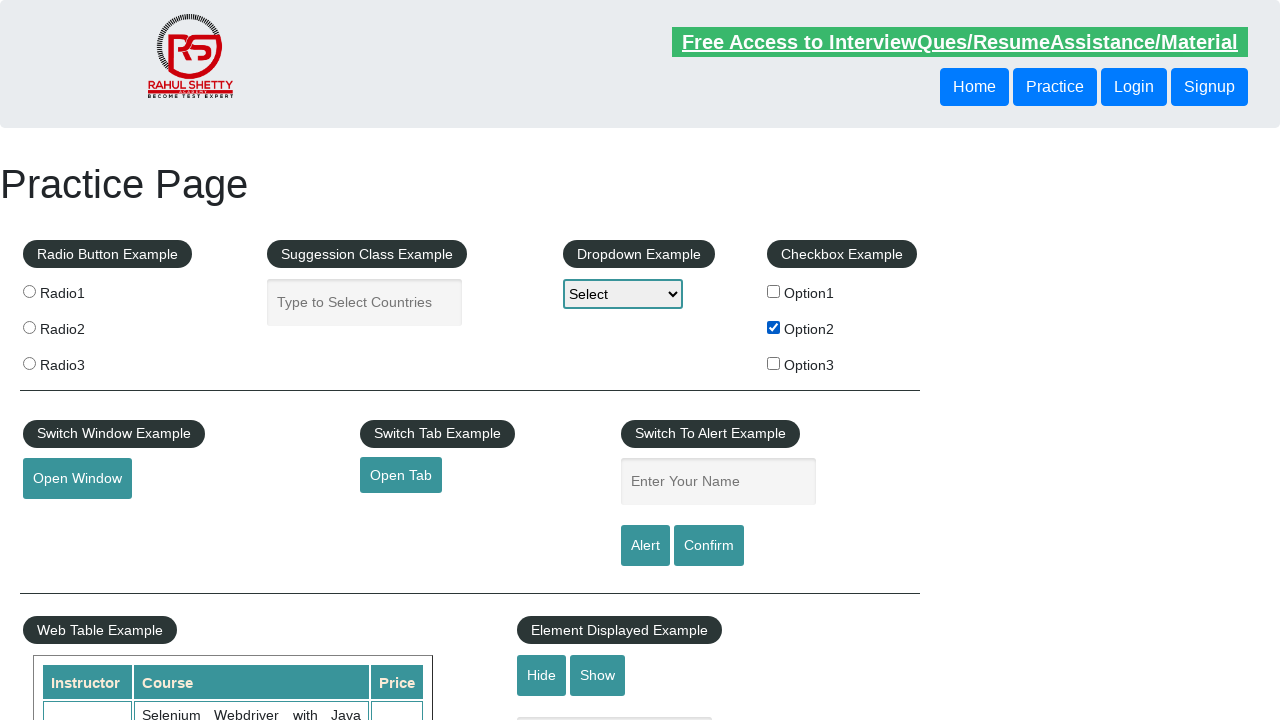

Retrieved checkbox label text: 'Option2'
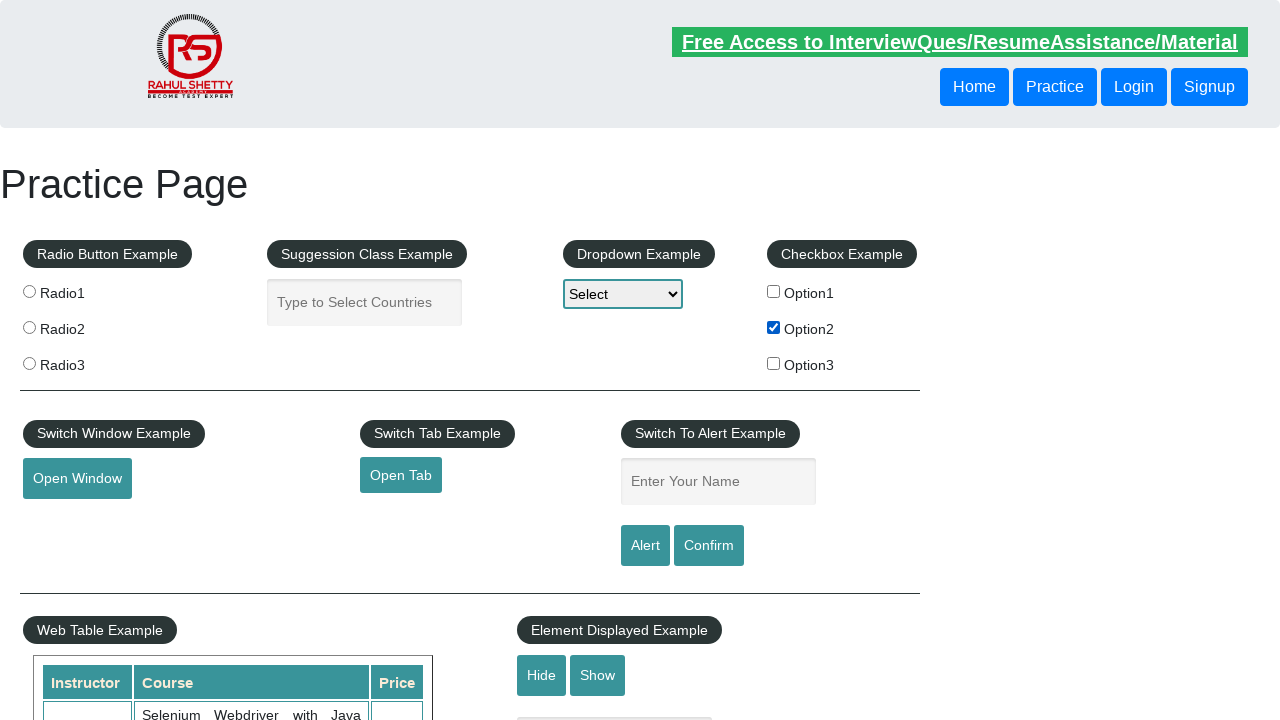

Selected 'Option2' from dropdown on #dropdown-class-example
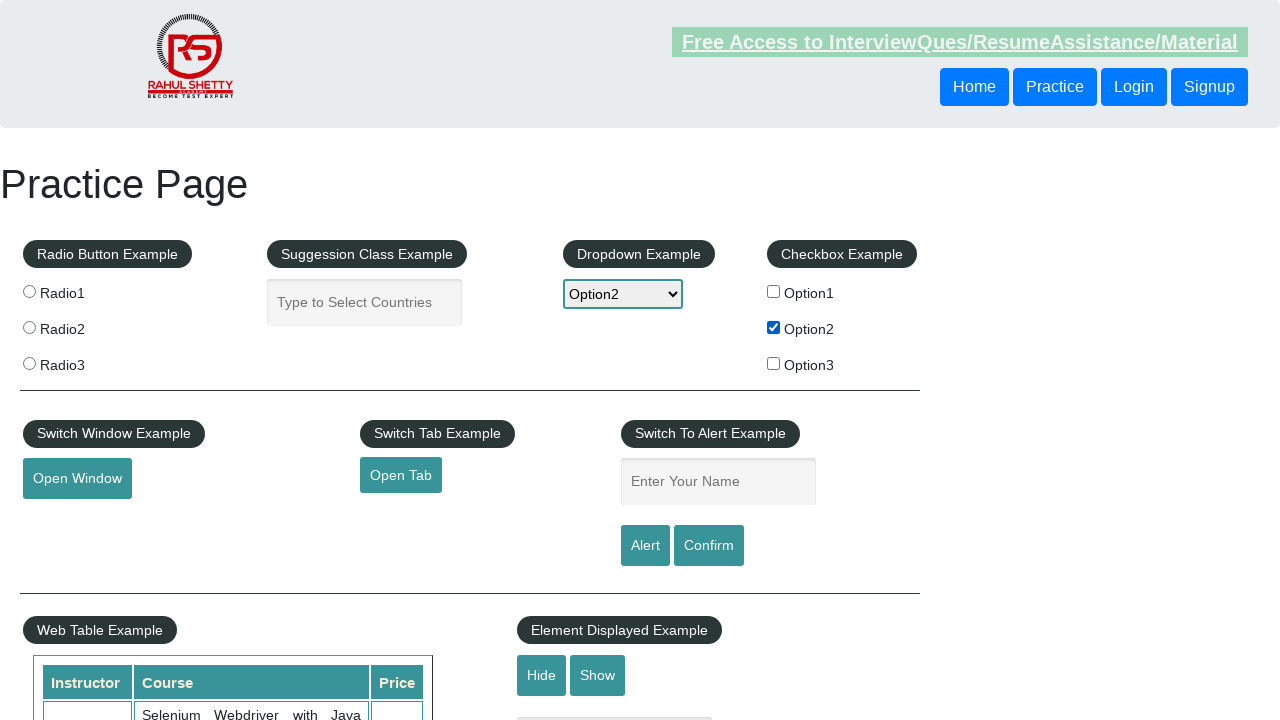

Entered 'Option2' in name input field on input[name='enter-name']
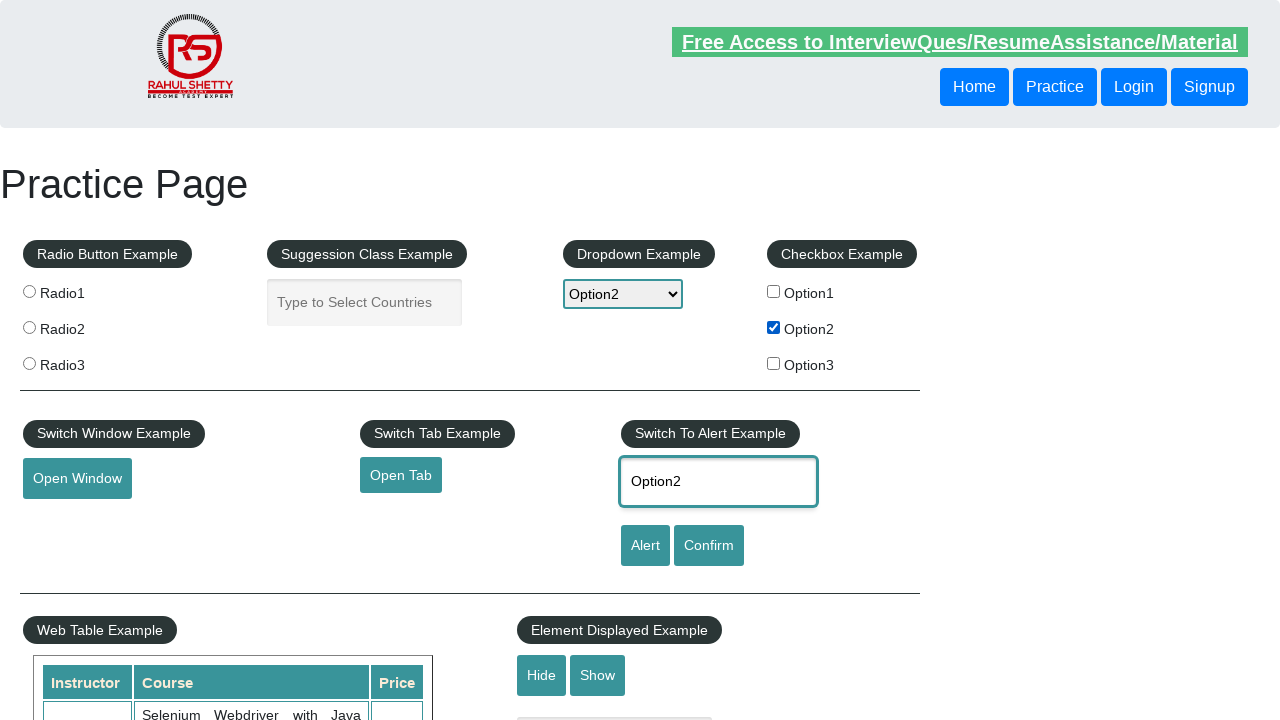

Clicked alert button at (645, 546) on #alertbtn
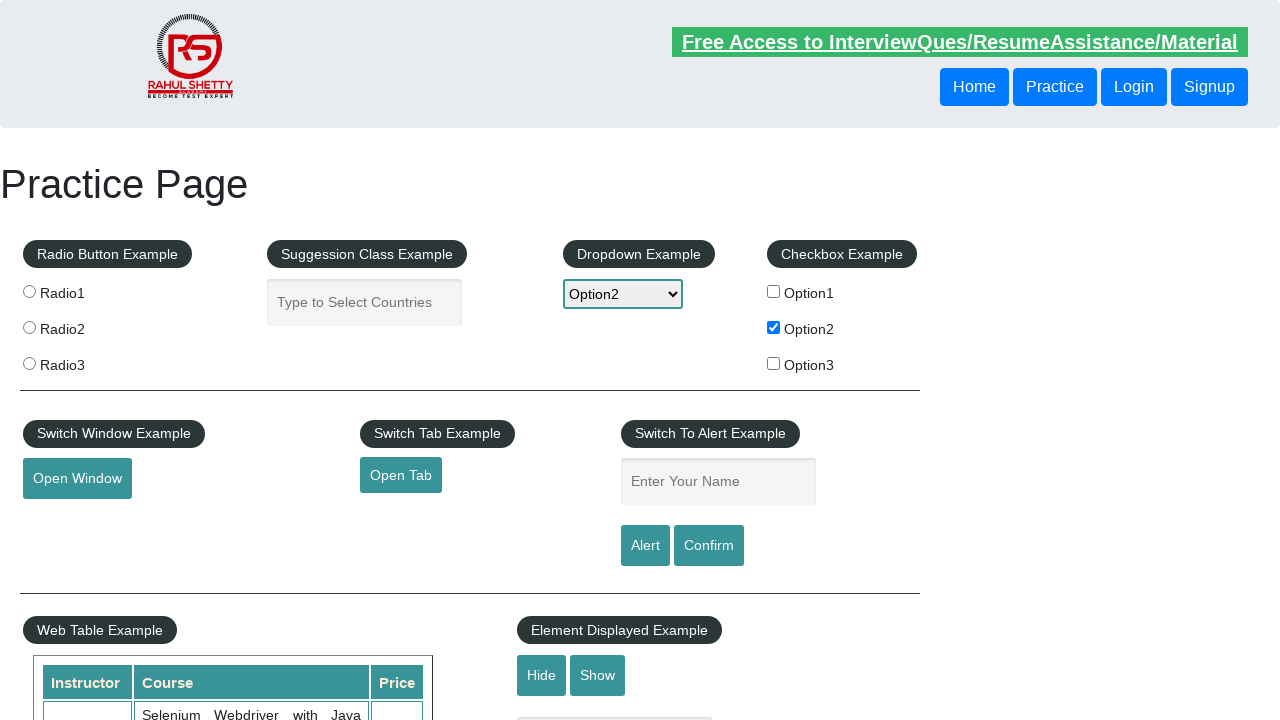

Registered dialog handler to accept alerts
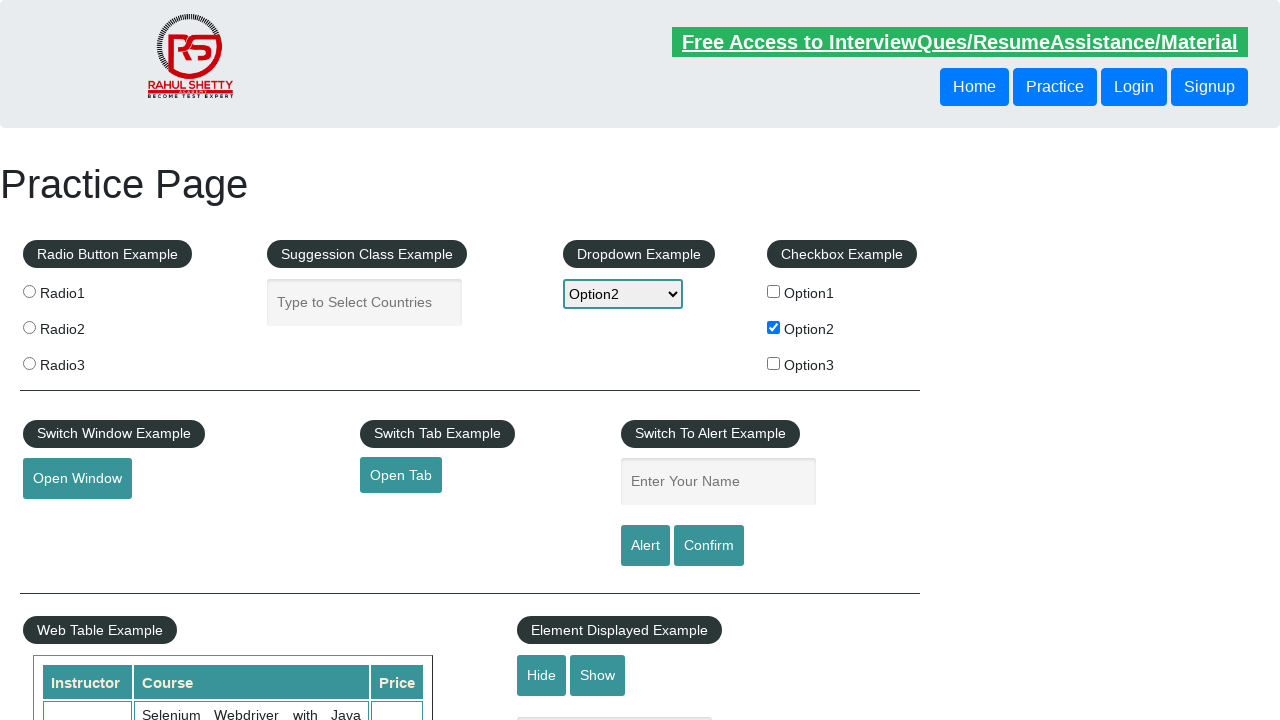

Waited 1 second for alert to appear and be handled
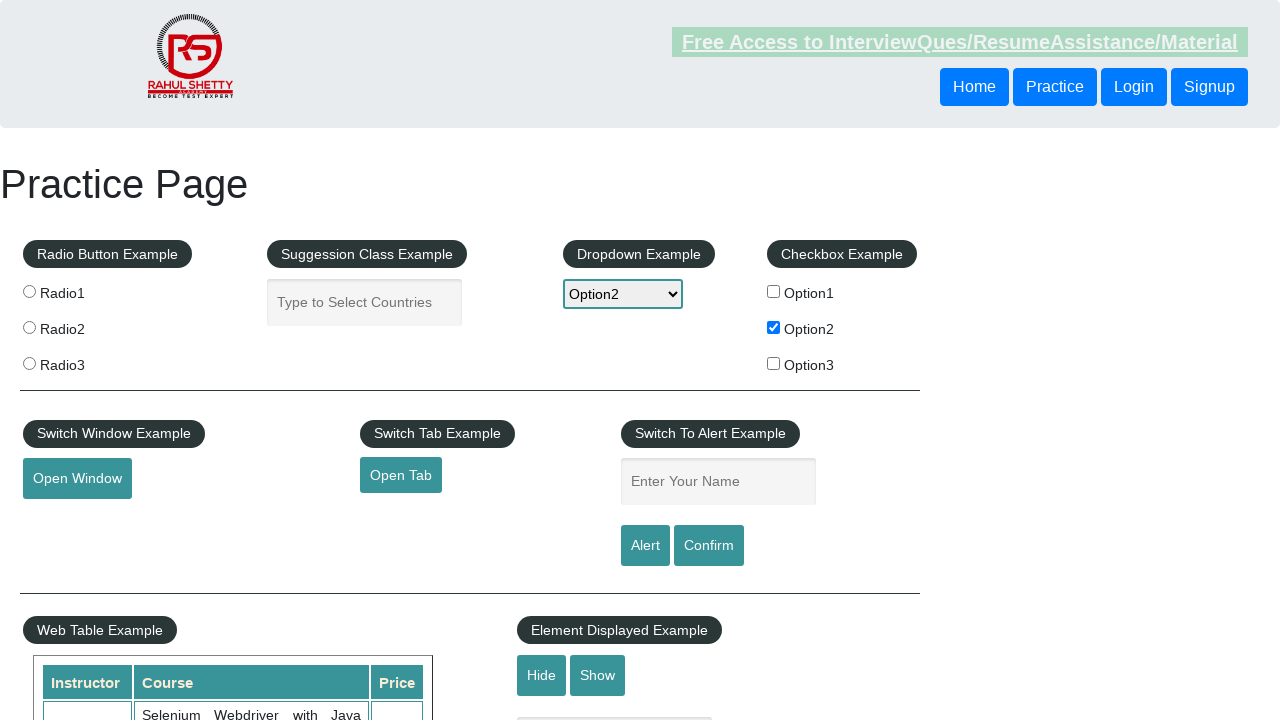

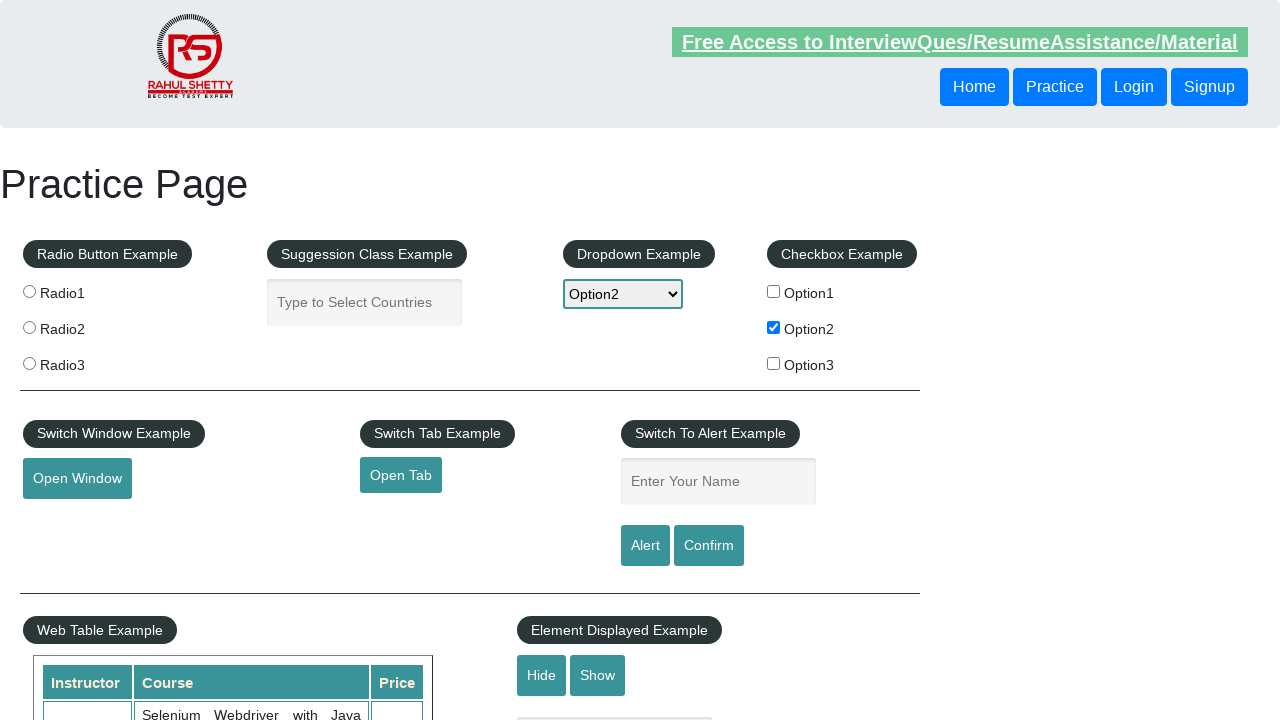